Tests file upload functionality on W3Schools tutorial page by selecting a file using the file input element

Starting URL: https://www.w3schools.com/howto/howto_html_file_upload_button.asp

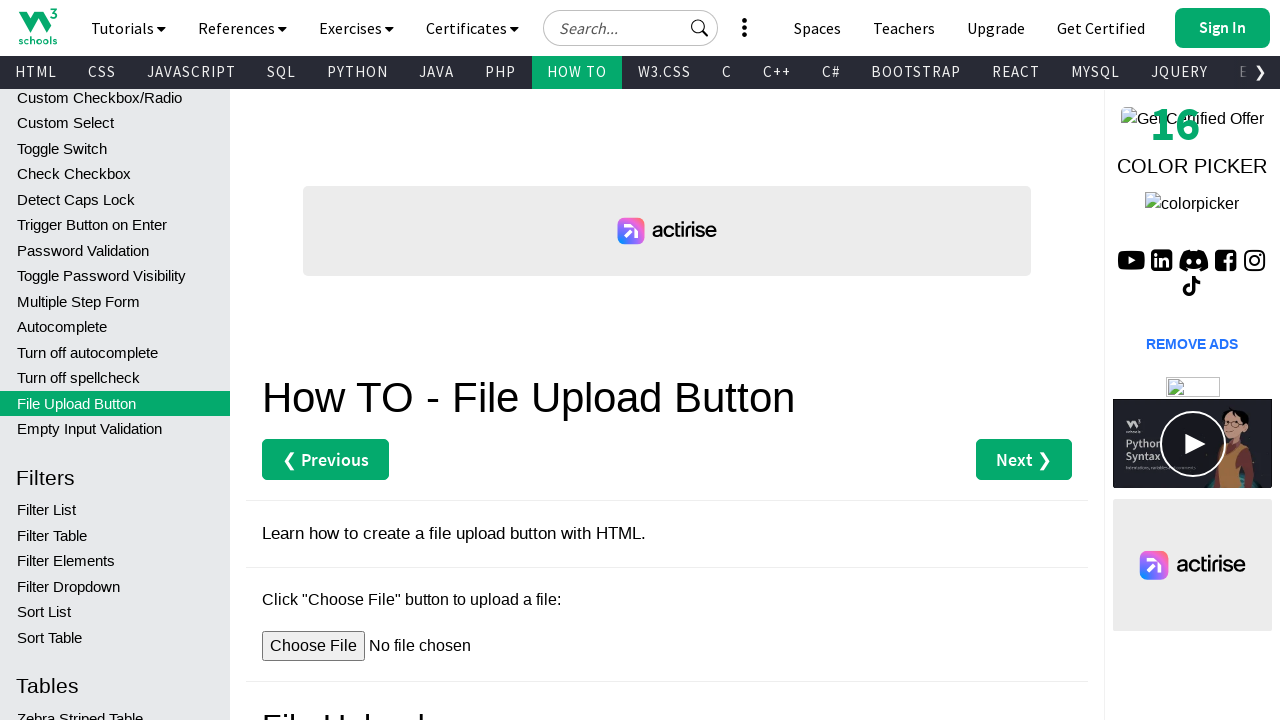

Created temporary test file with content for upload
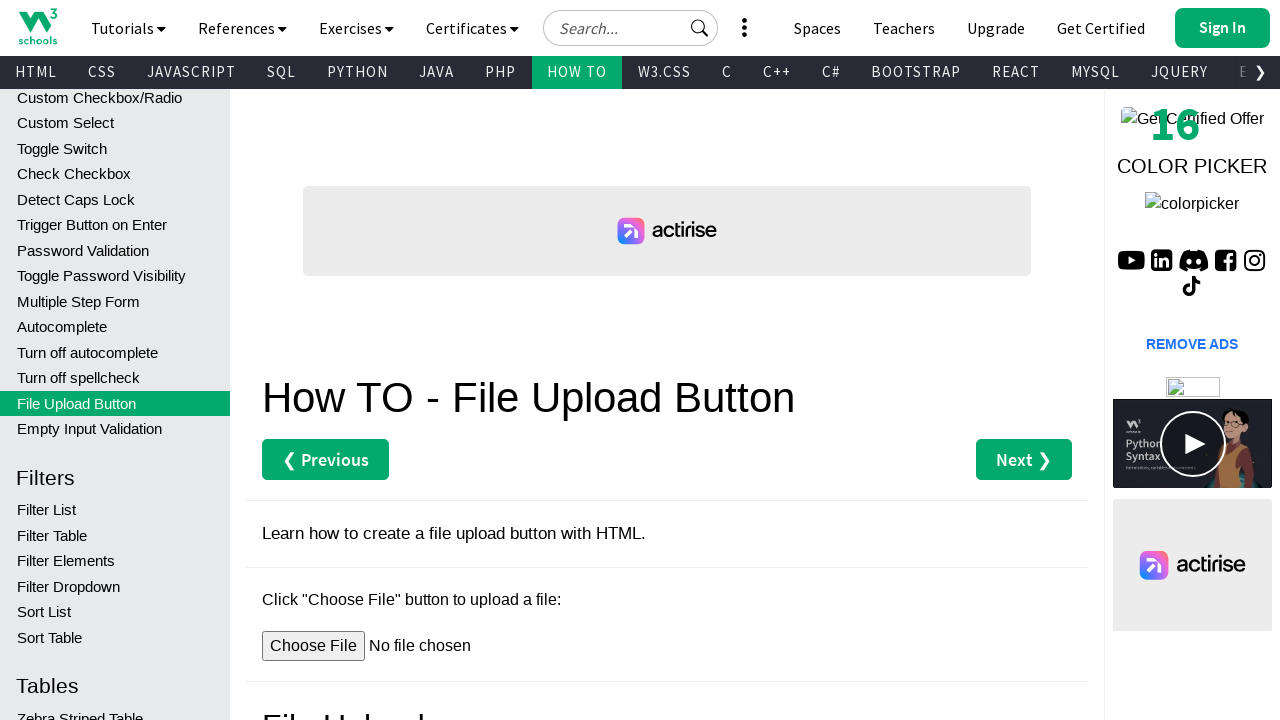

Selected temporary file using file input element #myFile
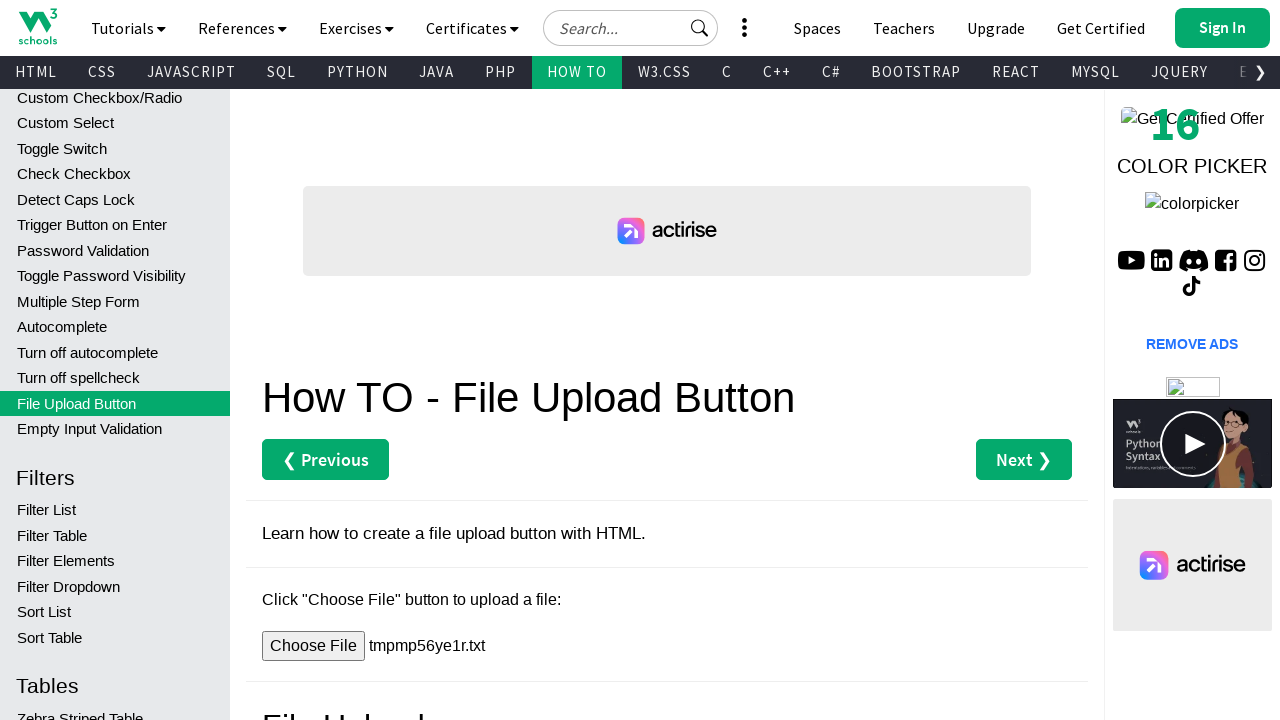

Cleaned up temporary file from system
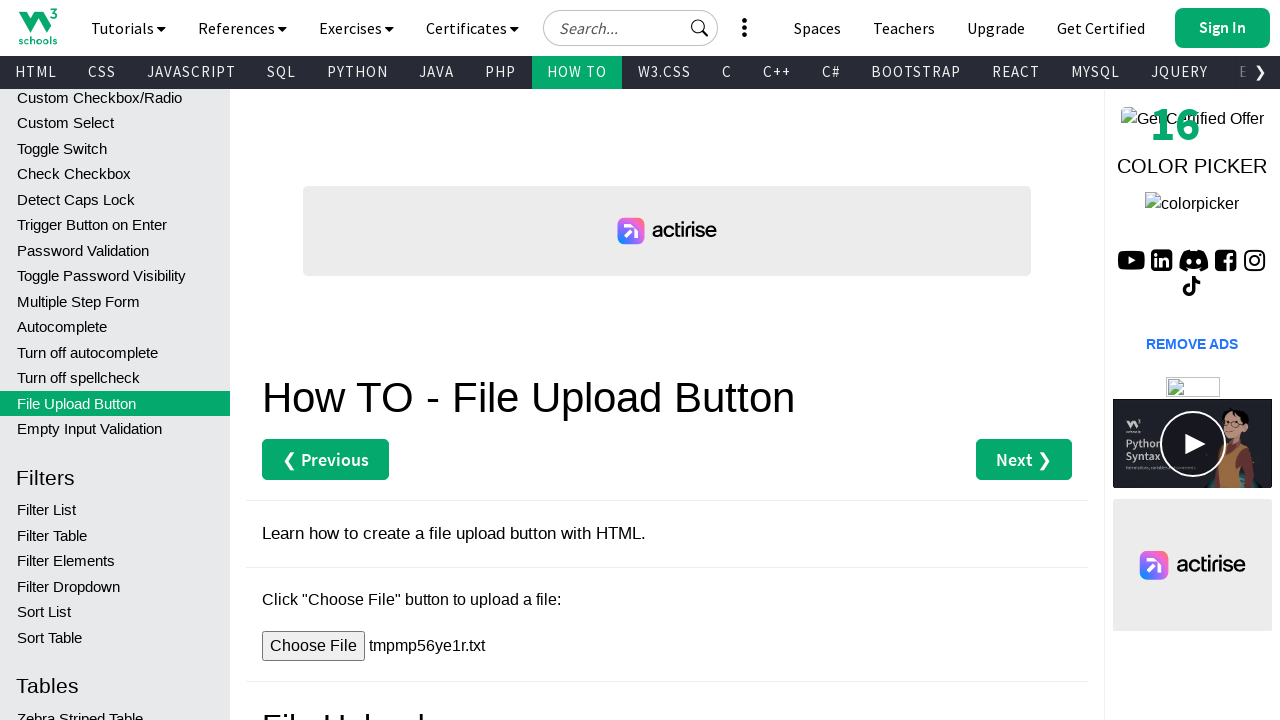

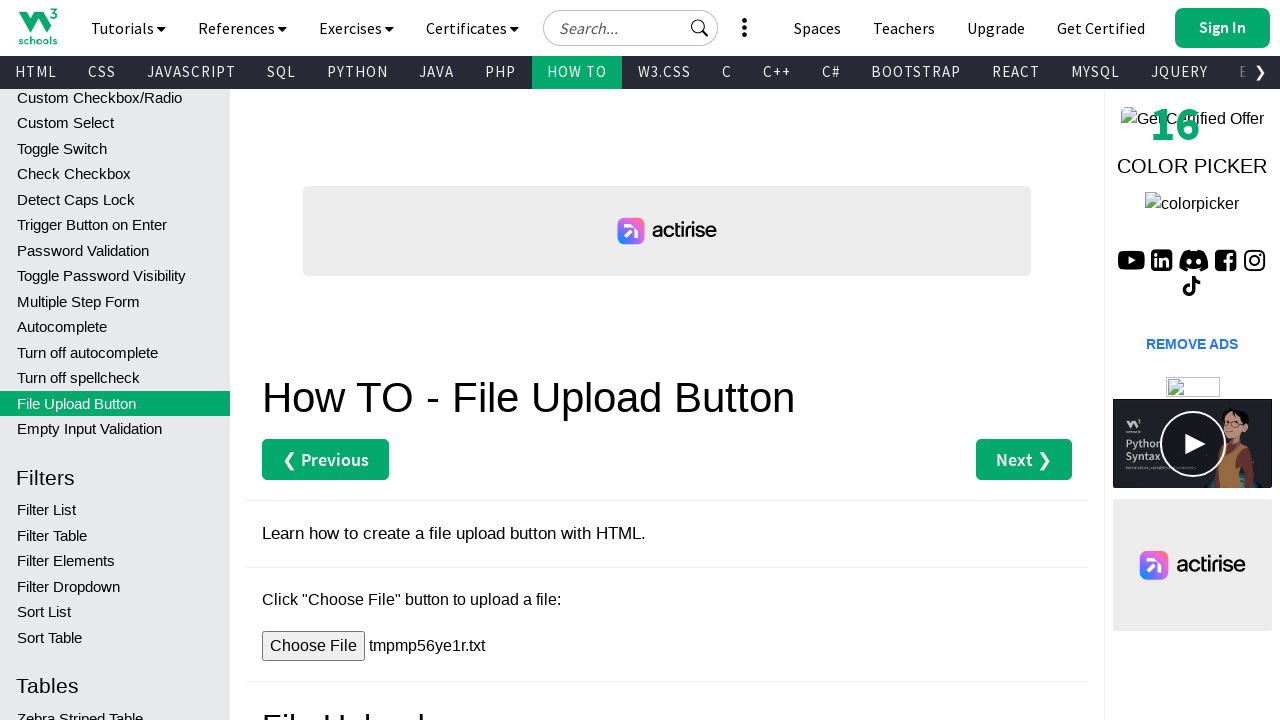